Tests a price range slider by dragging the left slider handle to the right and the right slider handle to the left to adjust the price range

Starting URL: https://www.jqueryscript.net/demo/Price-Range-Slider-jQuery-UI/

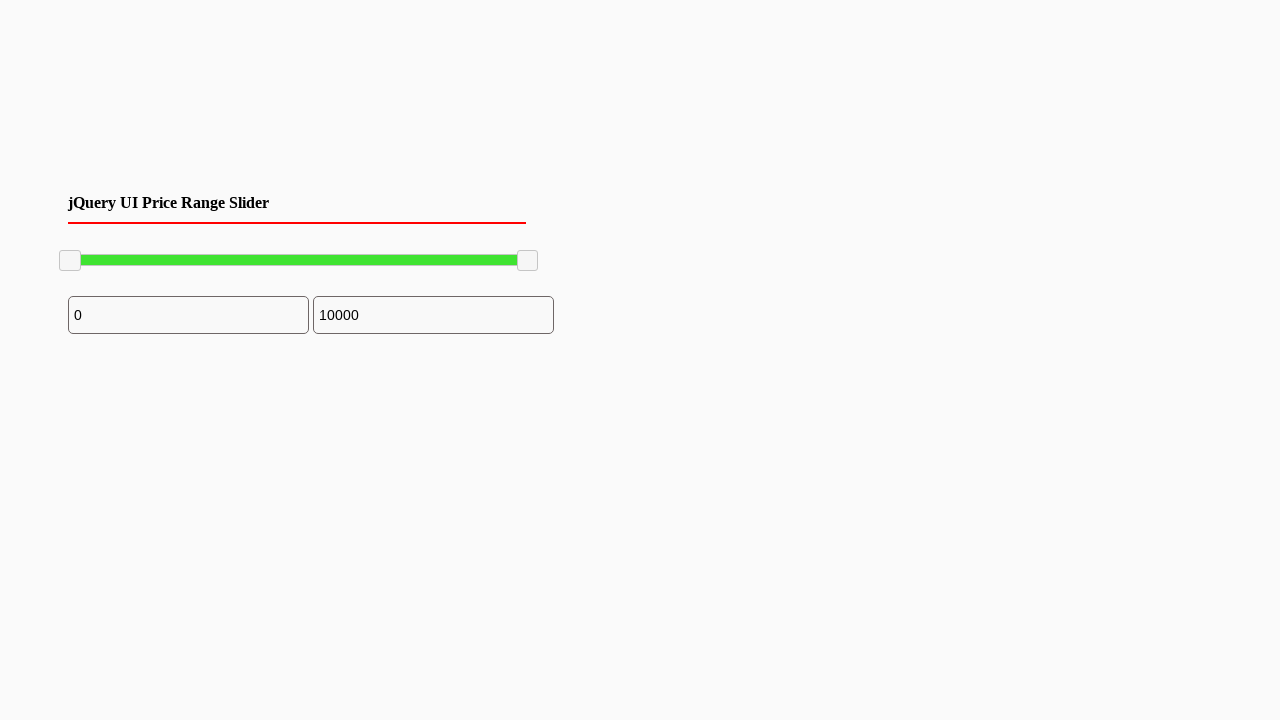

Left slider handle is visible
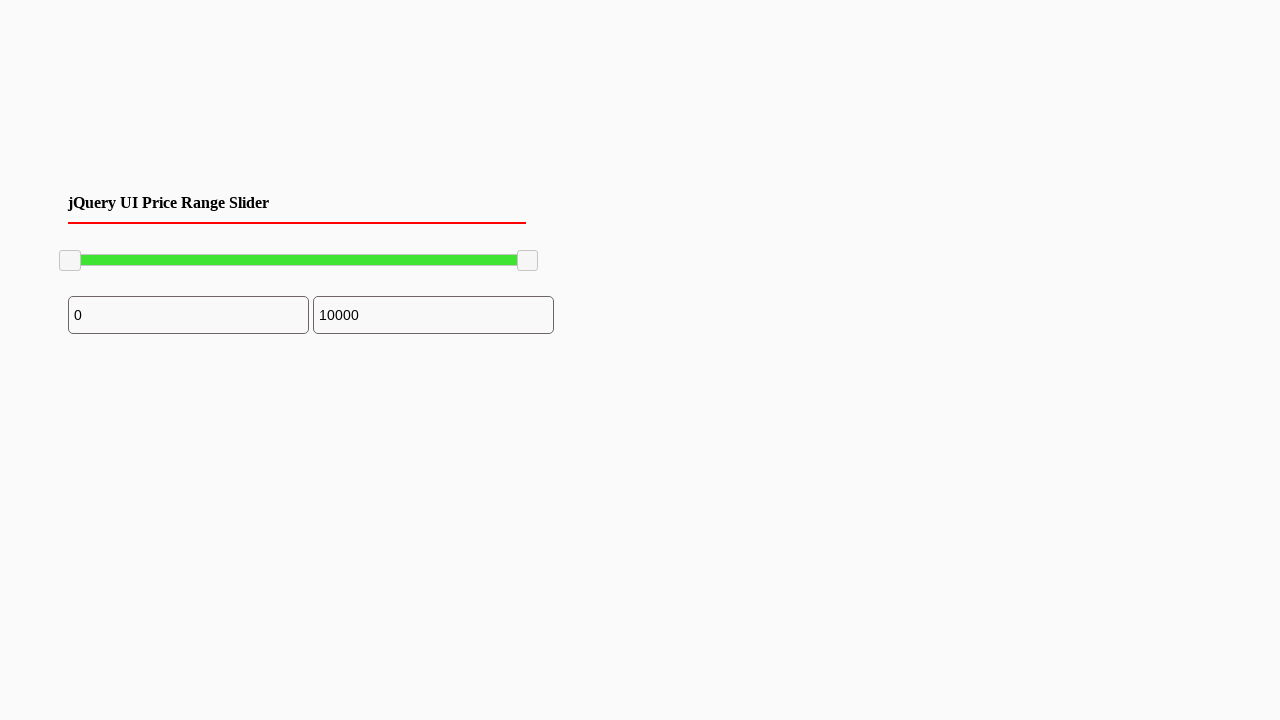

Right slider handle is visible
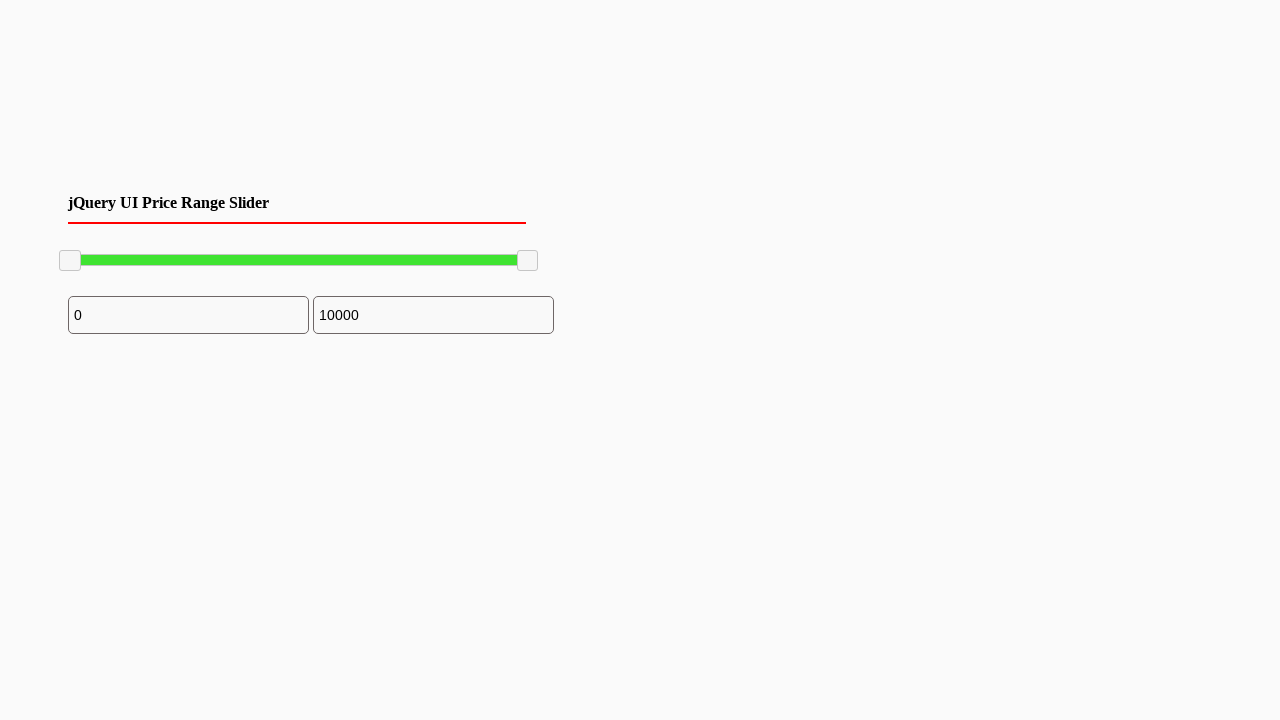

Moved mouse to left slider handle position at (70, 261)
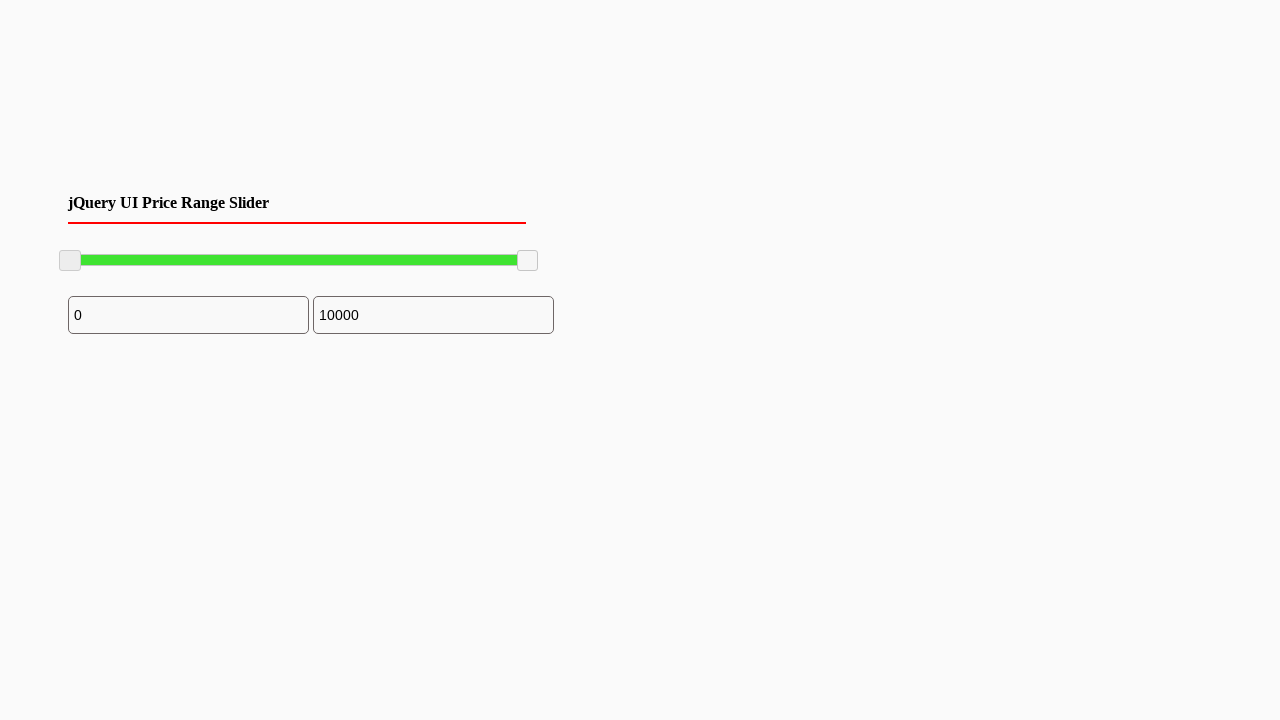

Pressed mouse button on left slider handle at (70, 261)
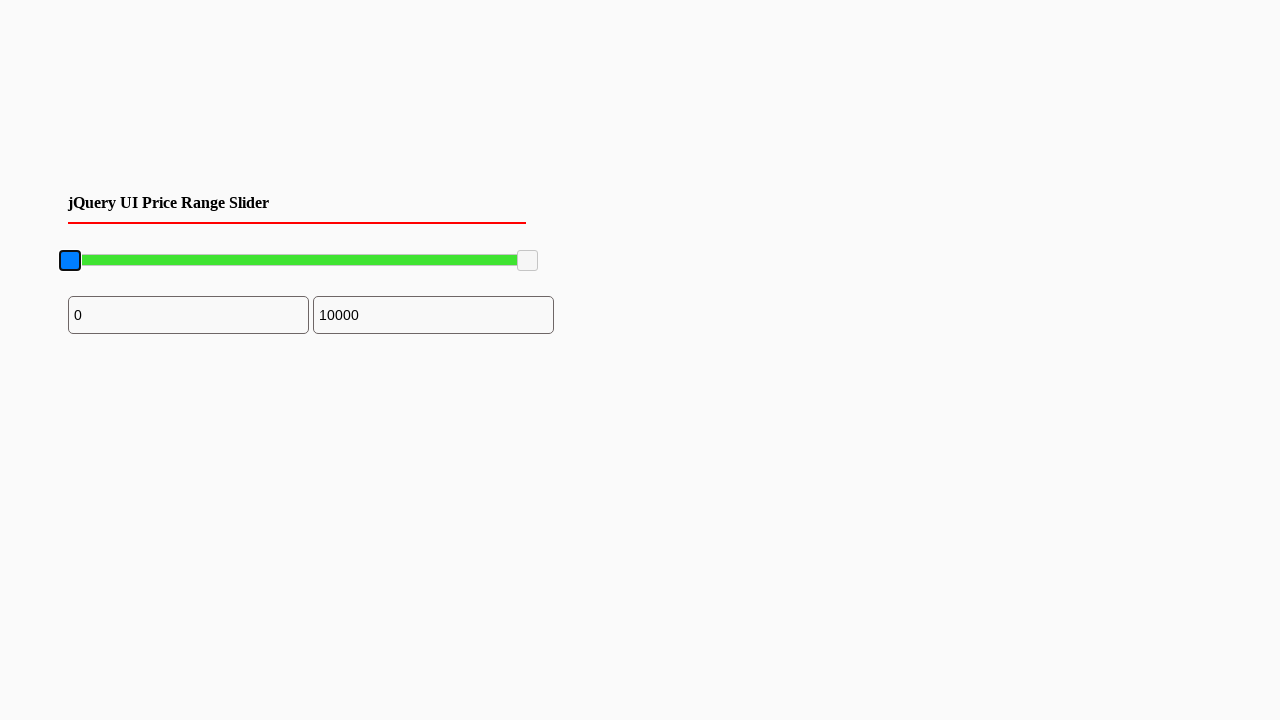

Dragged left slider handle 100 pixels to the right at (170, 261)
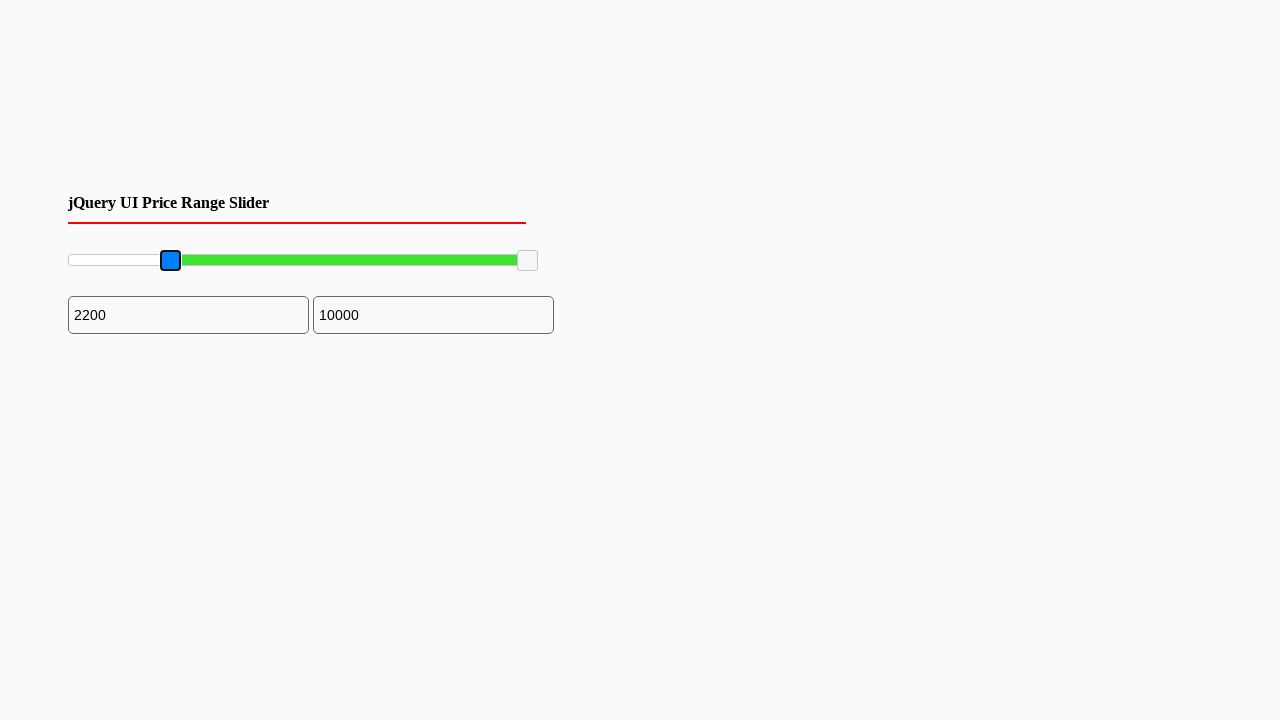

Released mouse button on left slider handle at (170, 261)
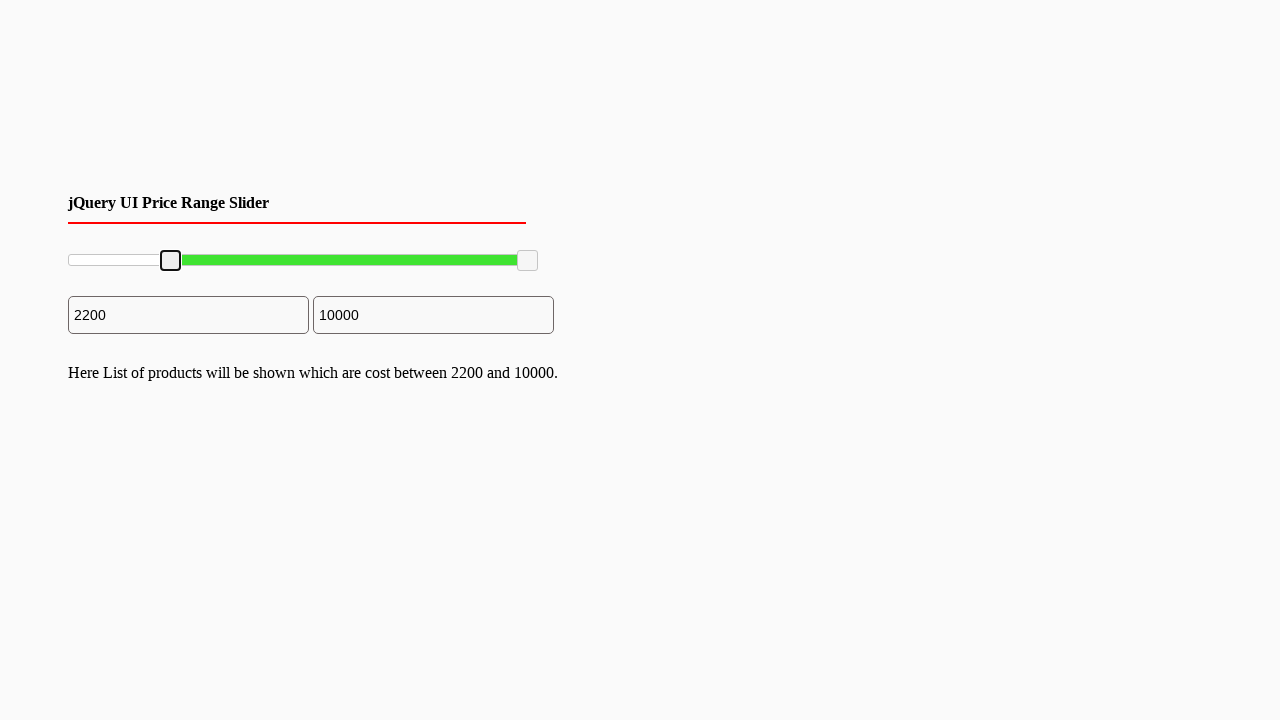

Moved mouse to right slider handle position at (528, 261)
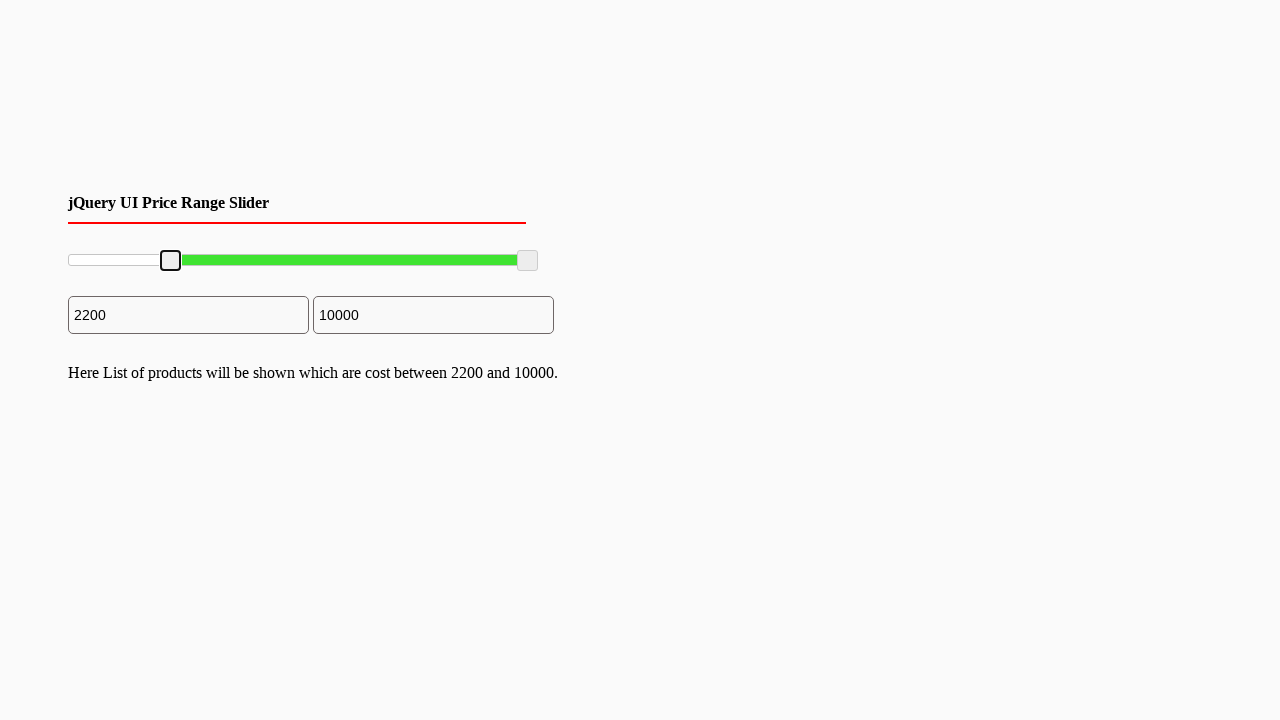

Pressed mouse button on right slider handle at (528, 261)
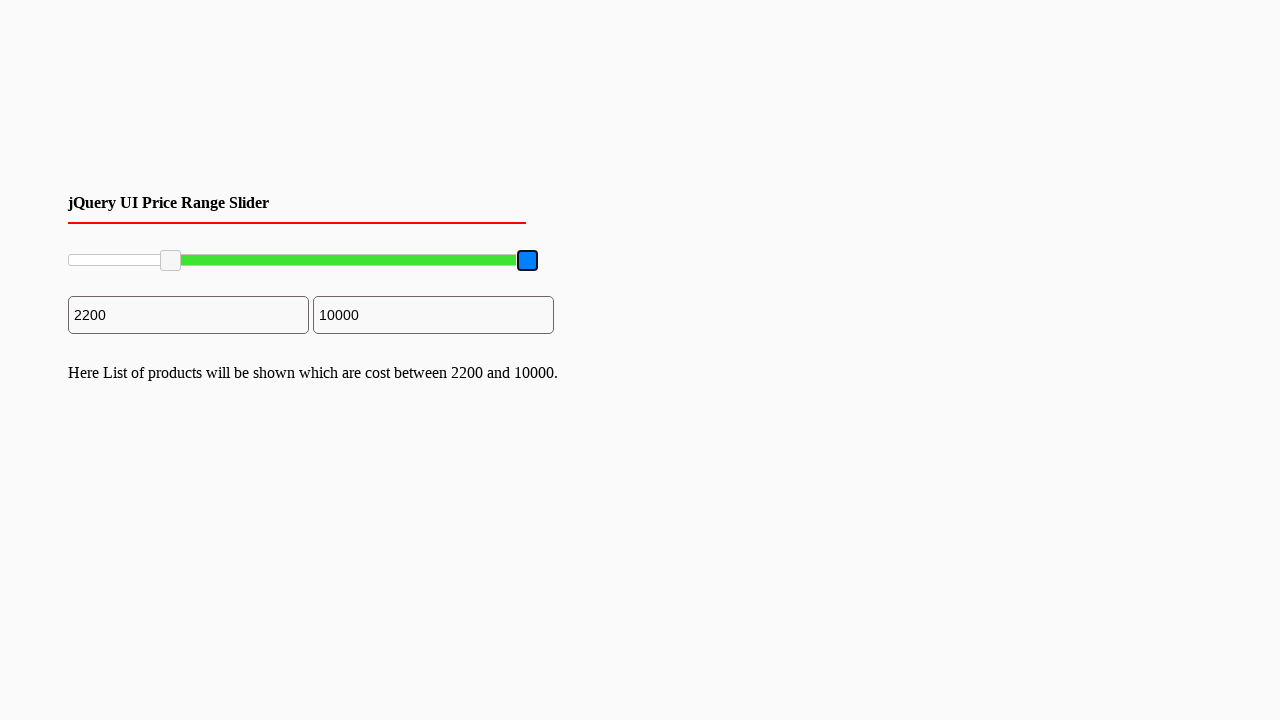

Dragged right slider handle 39 pixels to the left at (489, 261)
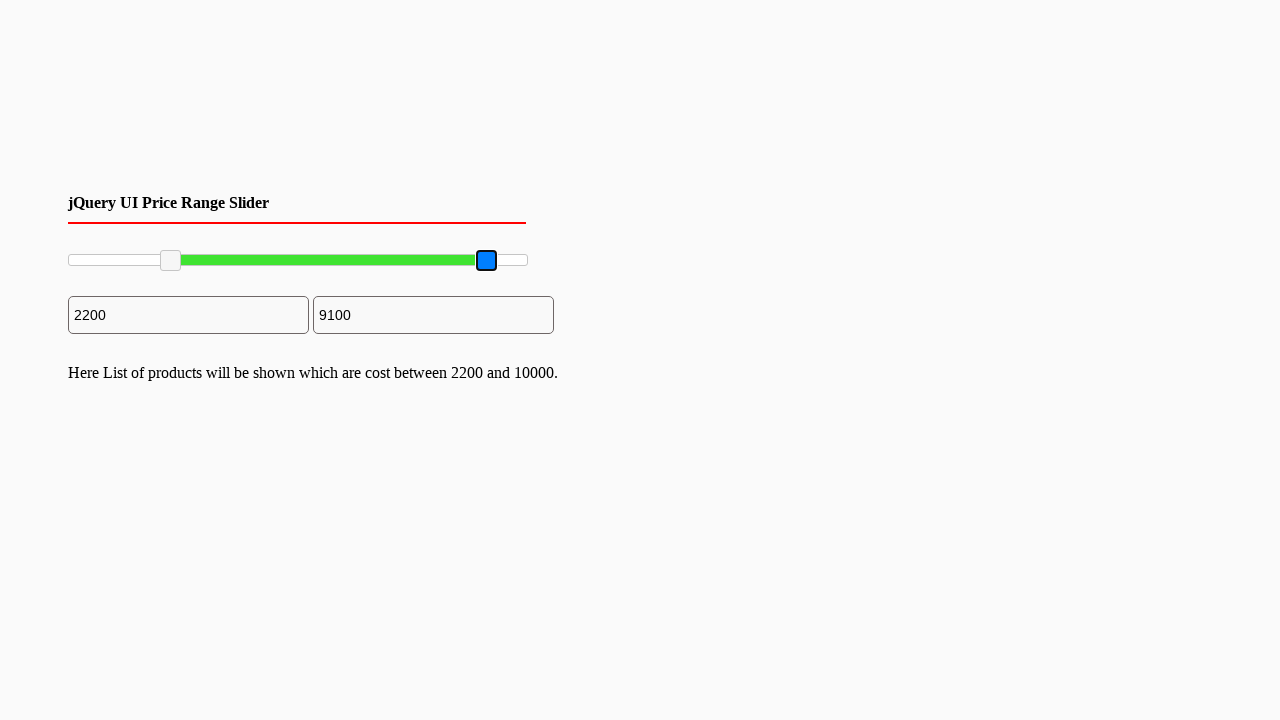

Released mouse button on right slider handle at (489, 261)
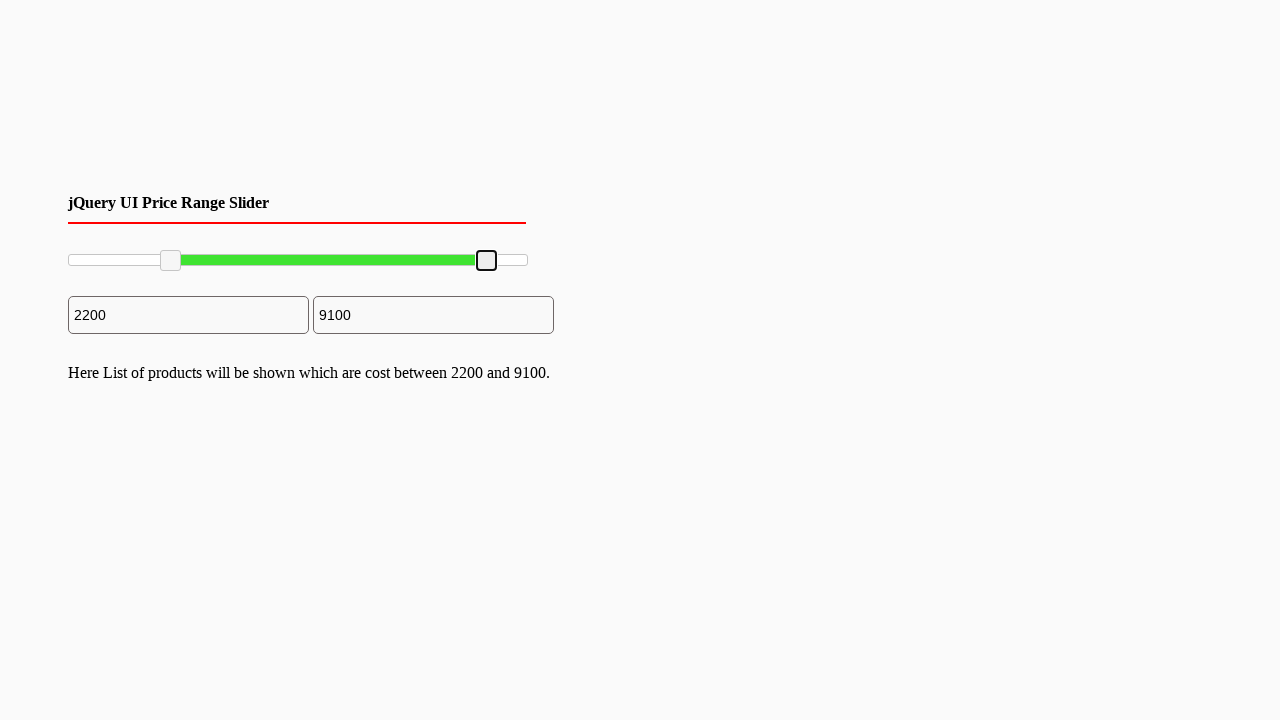

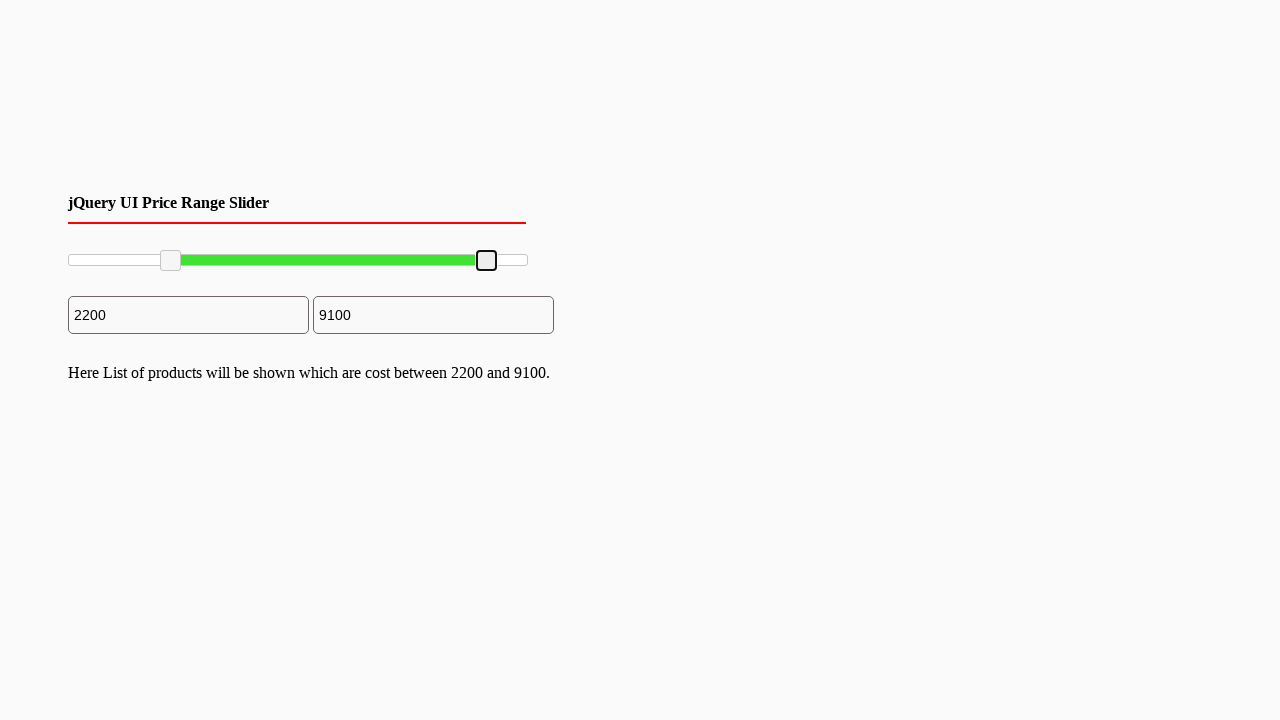